Fills out a contact form selecting female gender, Italy as country, entering personal details (email, name, phone, address, message), then selects a product (Vélo) and a hobby checkbox.

Starting URL: https://sendform.nicepage.io/?version=13efcba7-1a49-45a5-9967-c2da8ebdd189&uid=f7bd60f0-34c8-40e3-8e2c-06cc19fcb730

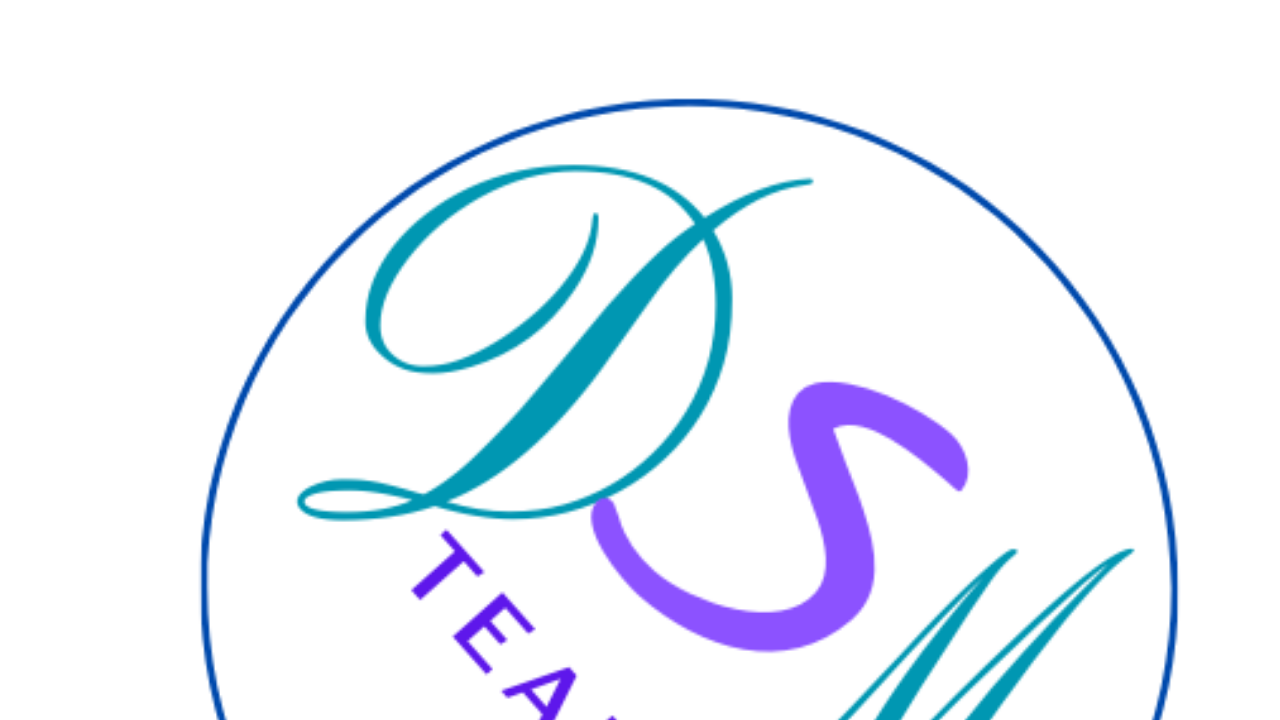

Clicked on gender field to select female option at (410, 361) on #field-aa6c
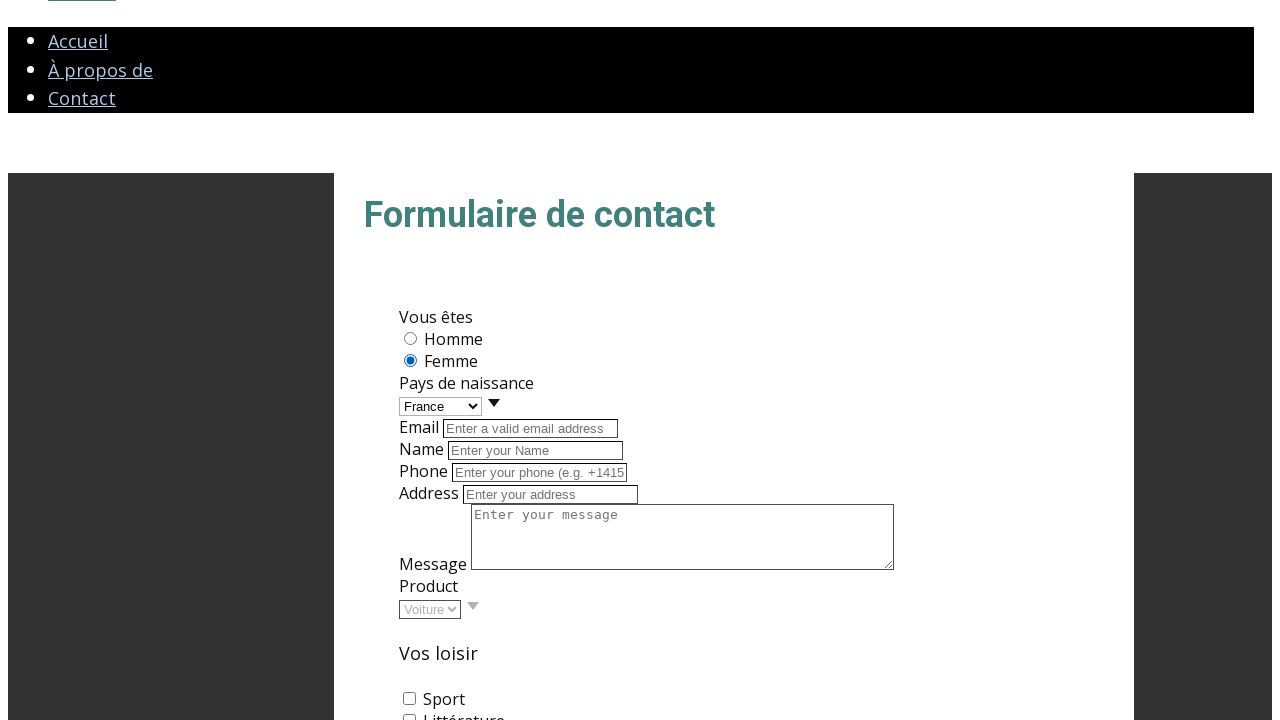

Country select field became visible
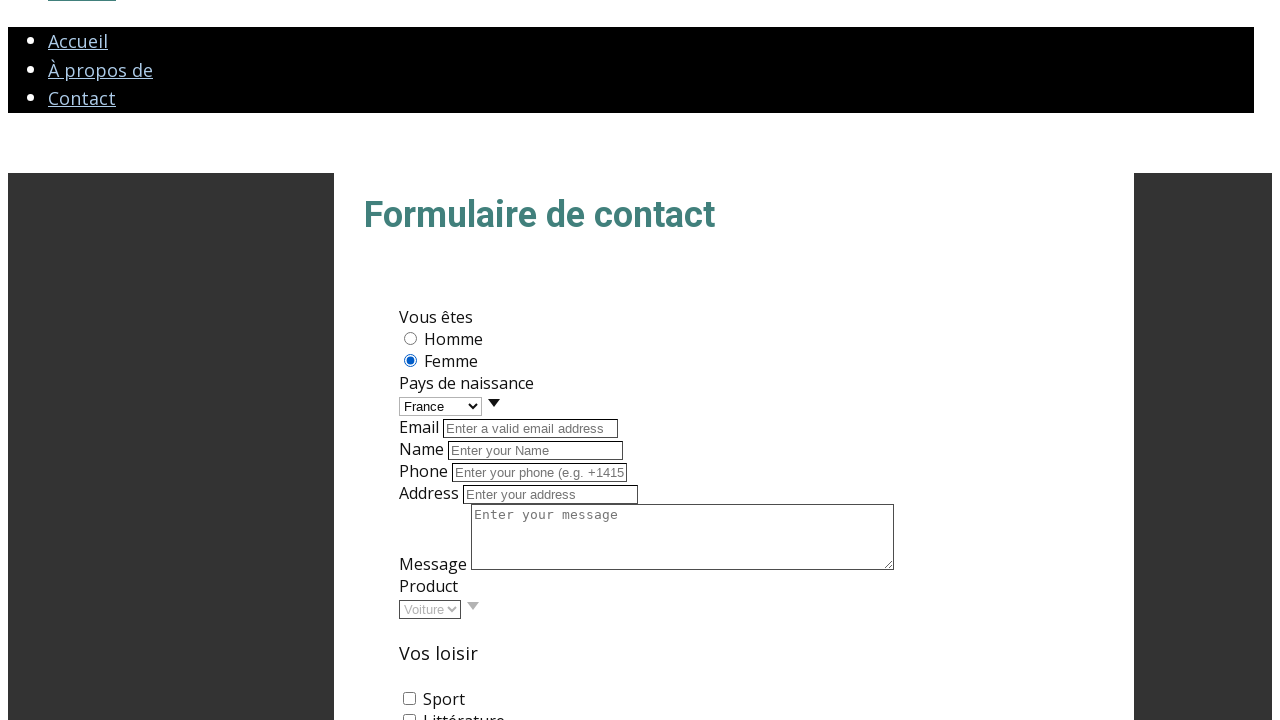

Selected Italy as country on #select-9648
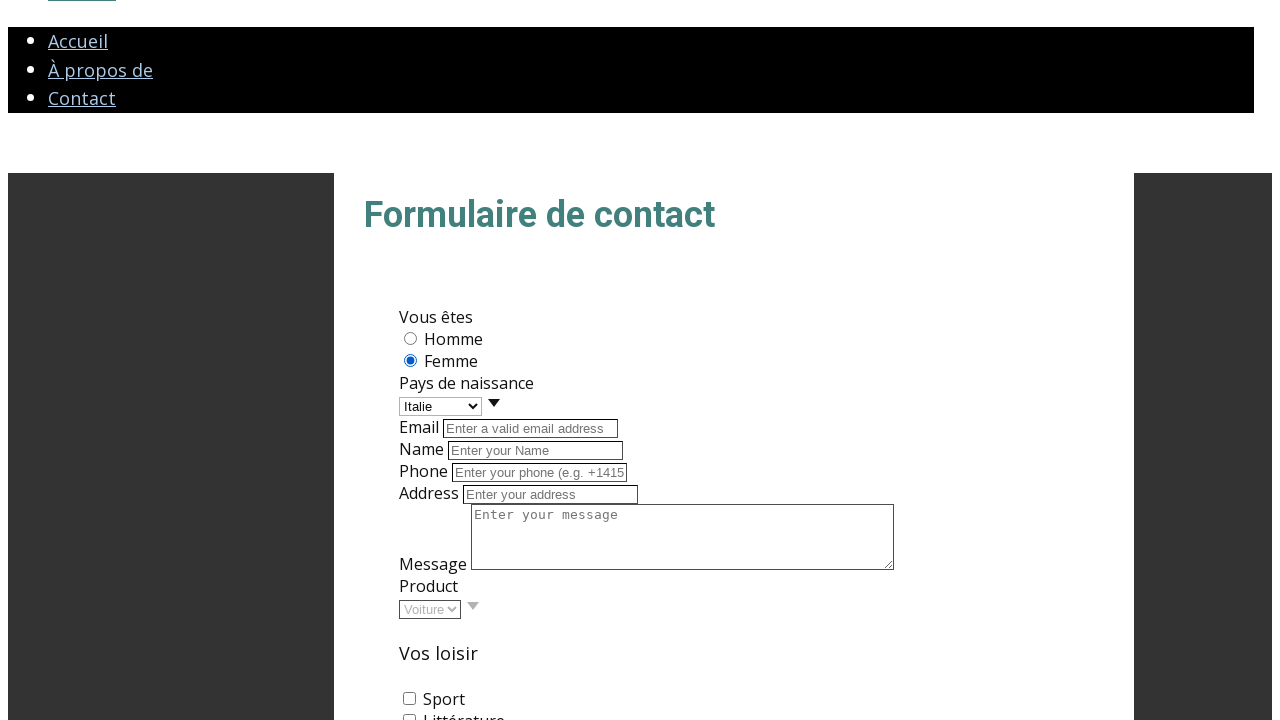

Filled email field with 'marie.dupont@example.com' on #email-c6a3
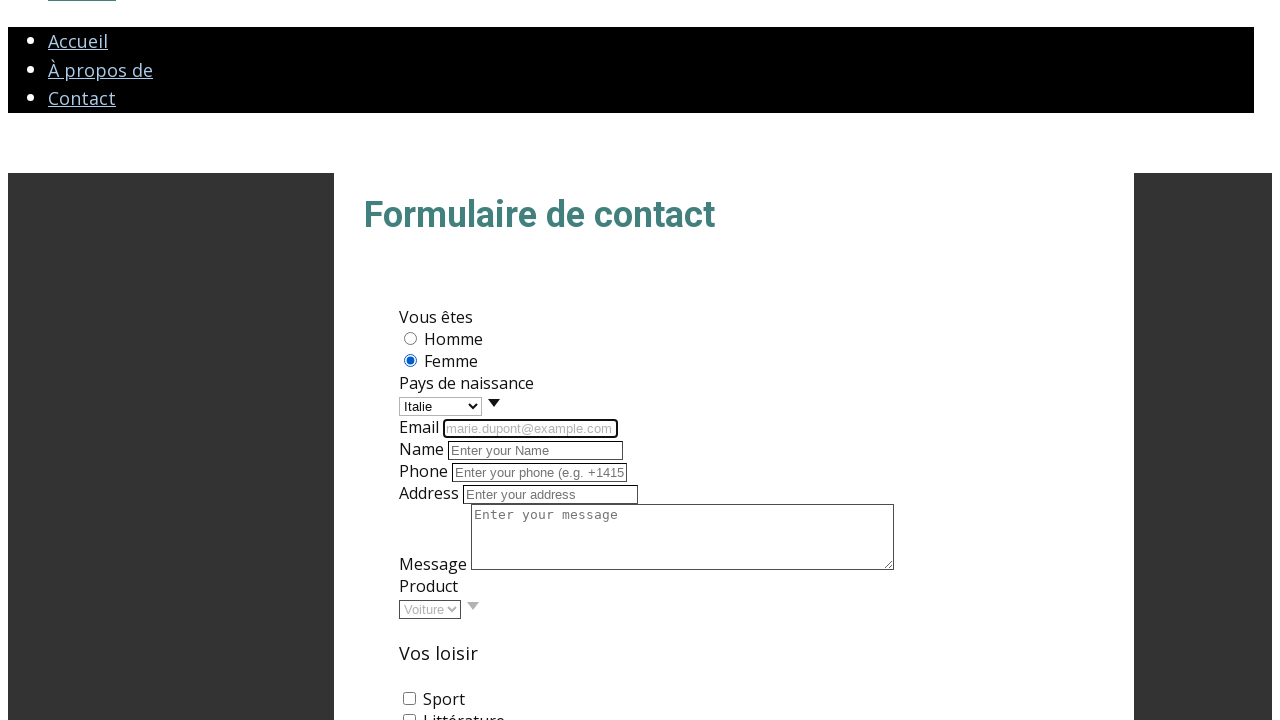

Filled name field with 'Marie Dupont' on #name-c6a3
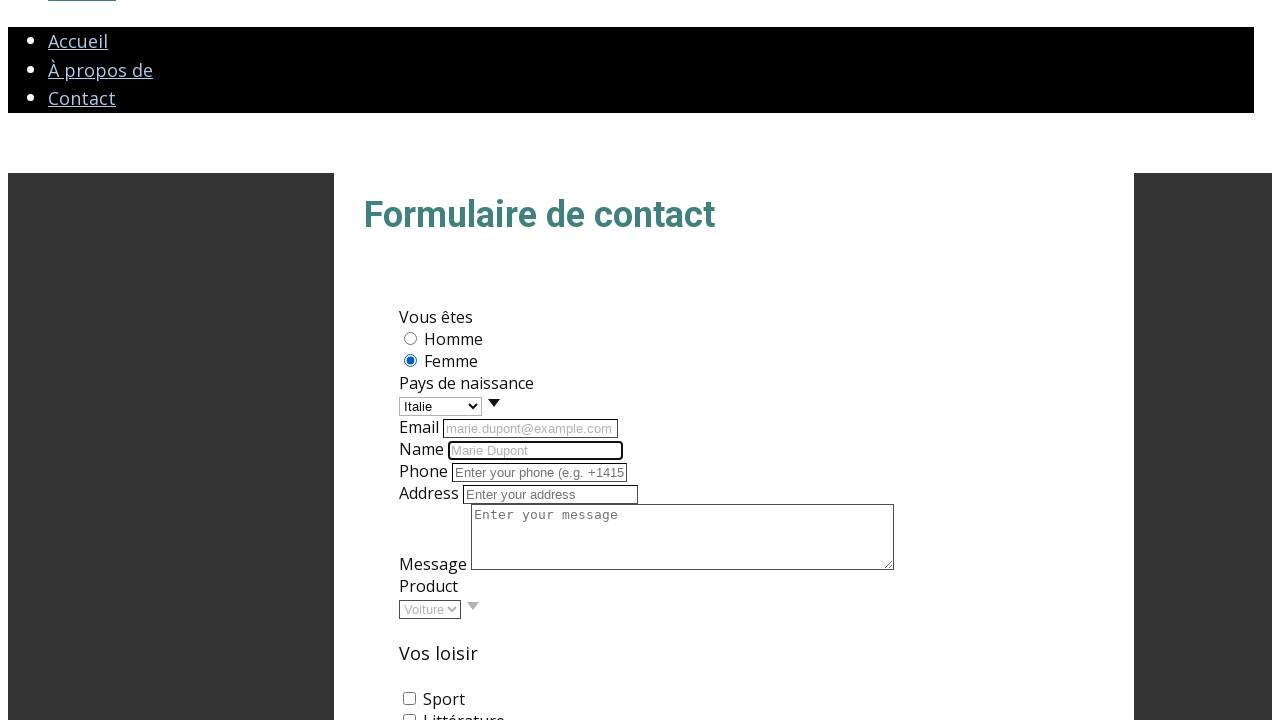

Filled phone field with '+33612345678' on #phone-84d9
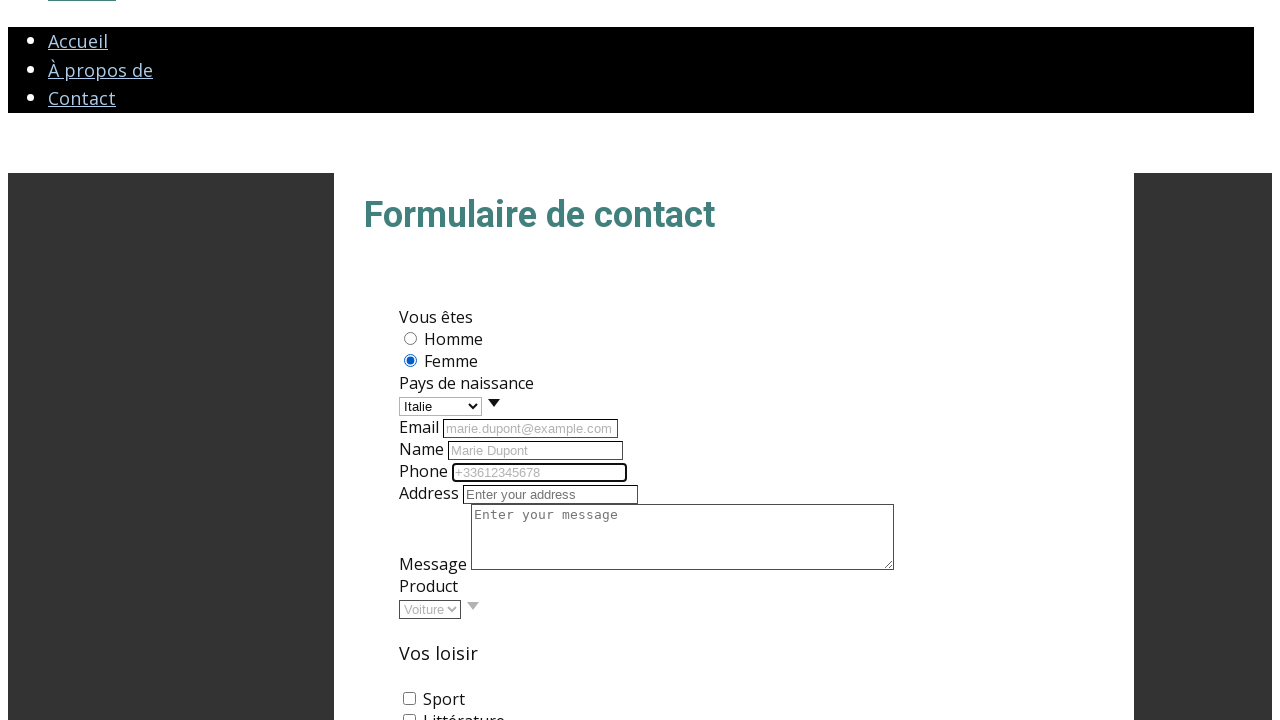

Filled address field with '15 Rue de la Paix, 75002 Paris' on #address-be2d
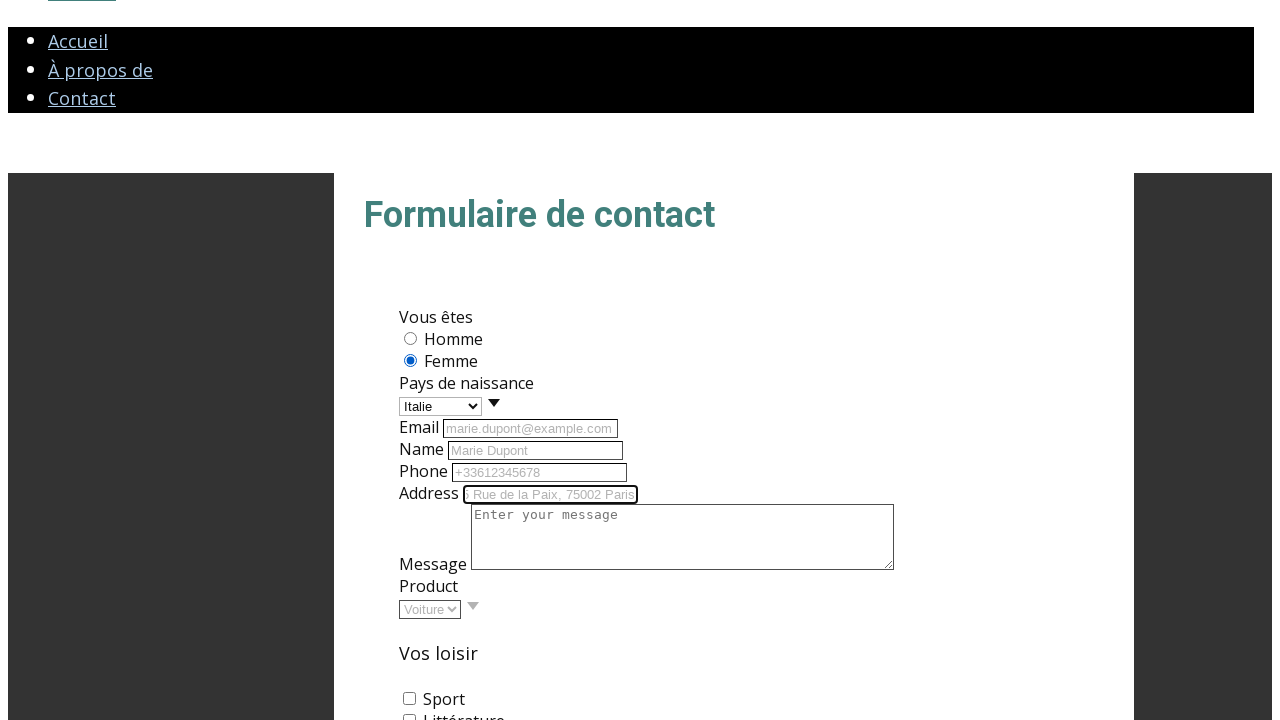

Filled message field with contact inquiry text on #message-c6a3
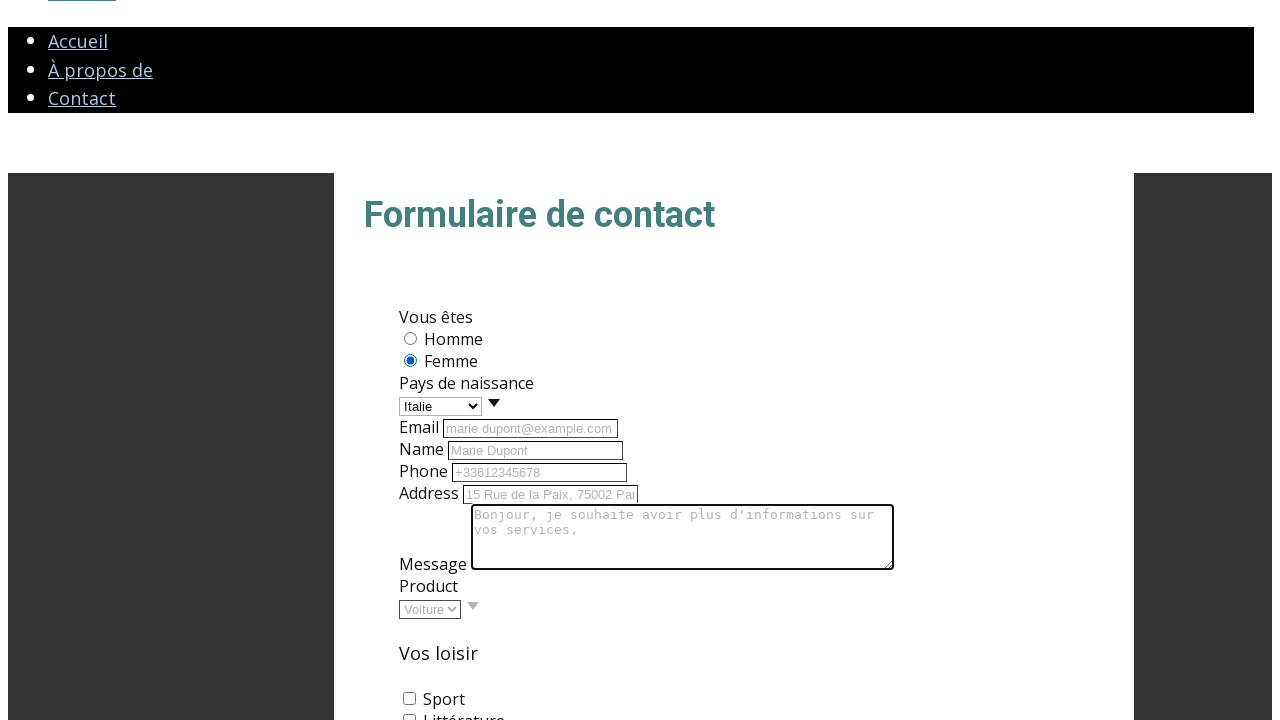

Product select field became visible
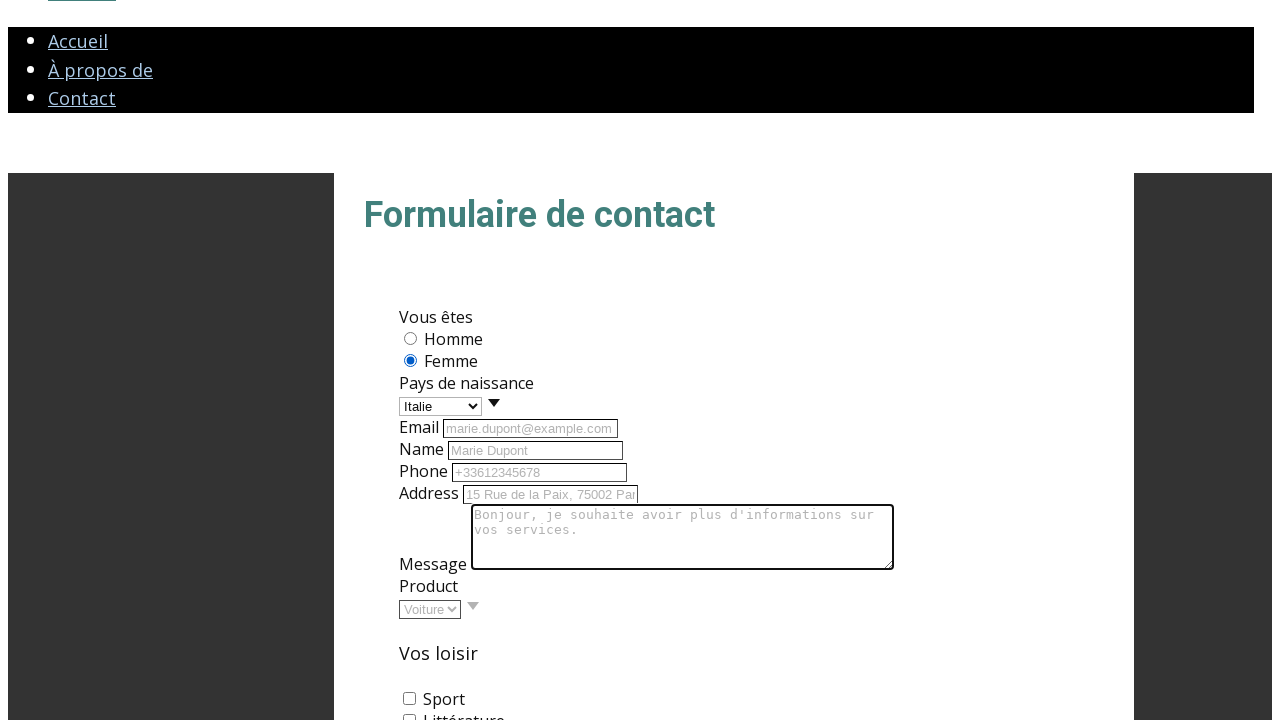

Selected 'Vélo' as product choice on #select-c283
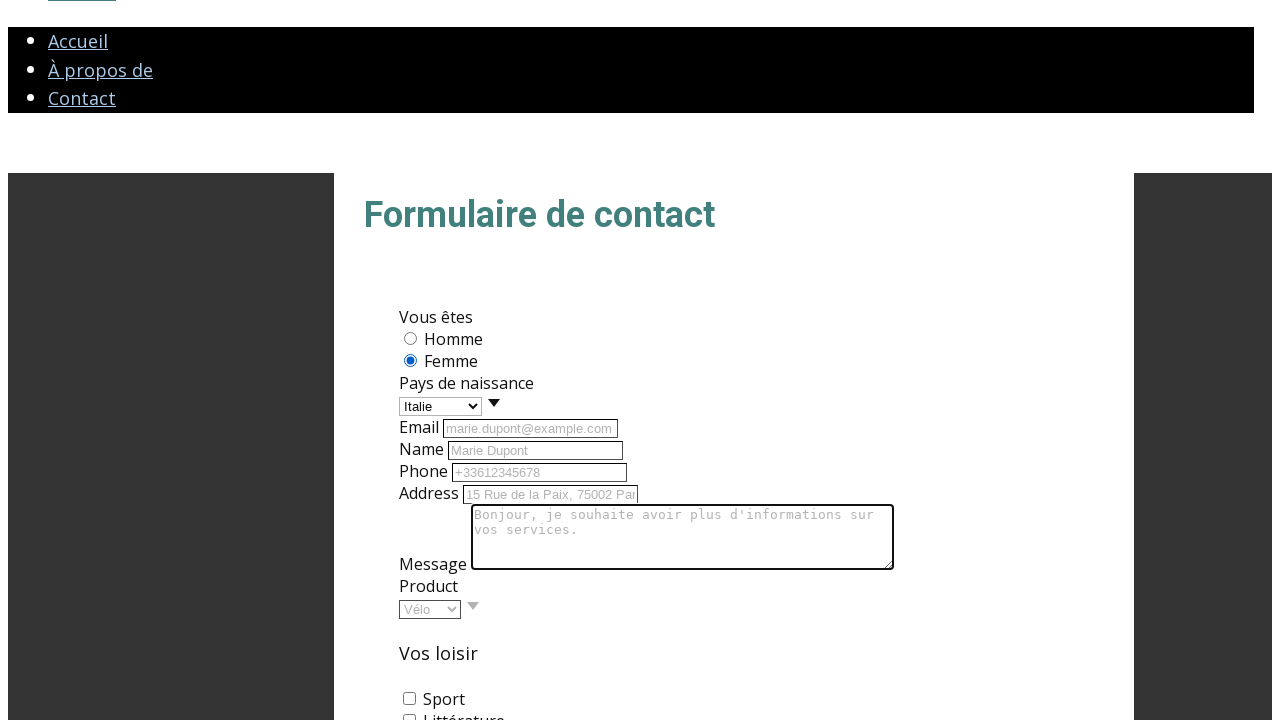

Clicked hobby checkbox to select a hobby at (410, 714) on #checkbox-1848
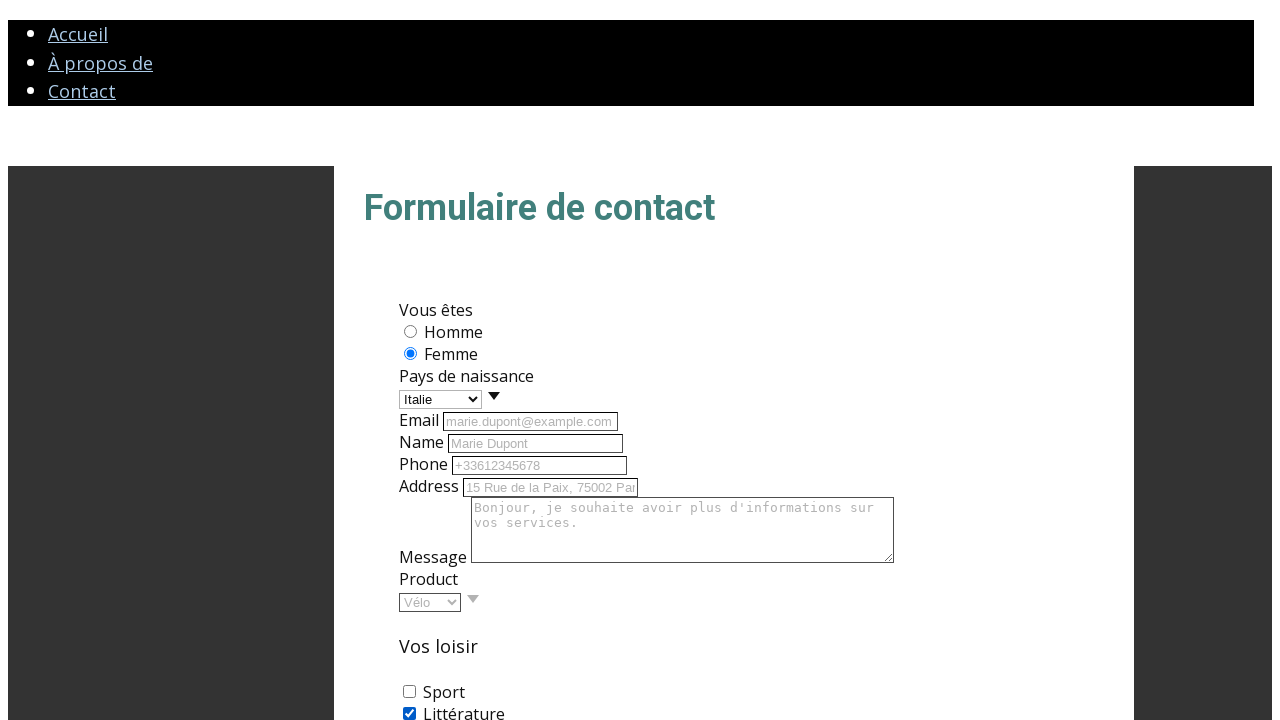

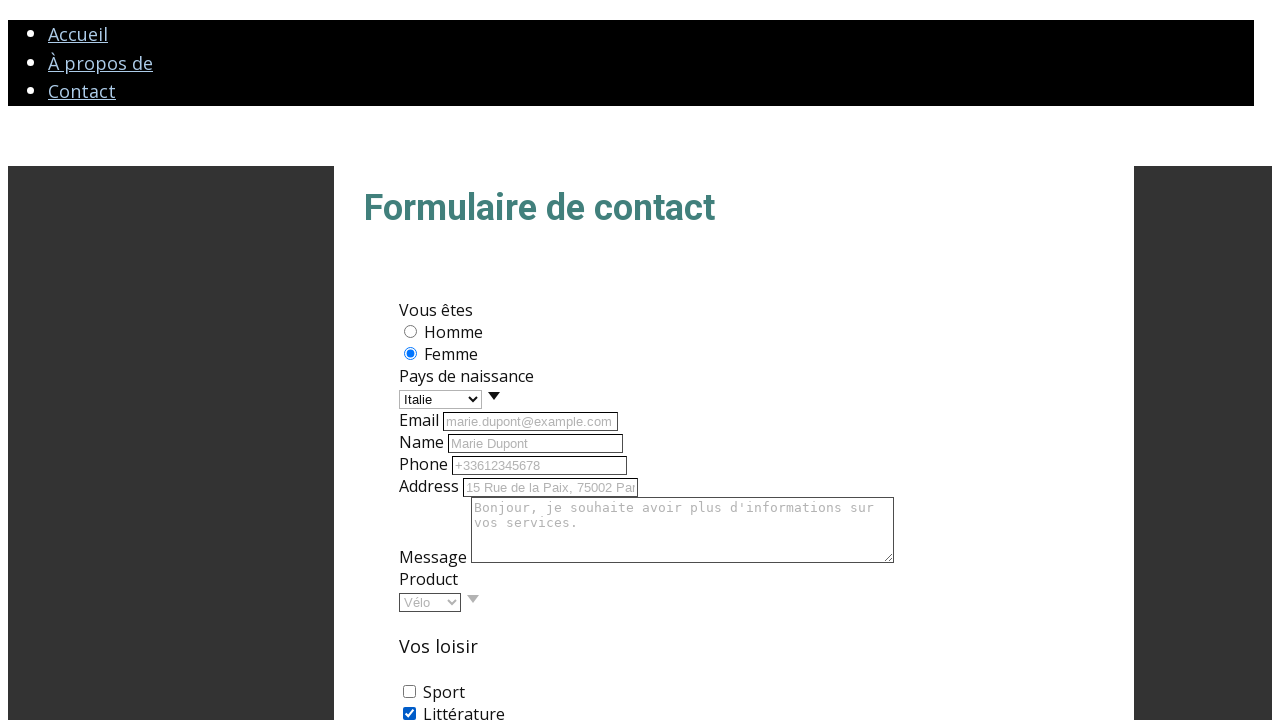